Tests adding two elements by clicking the Add Element button twice and verifying a second Delete button appears

Starting URL: https://the-internet.herokuapp.com/

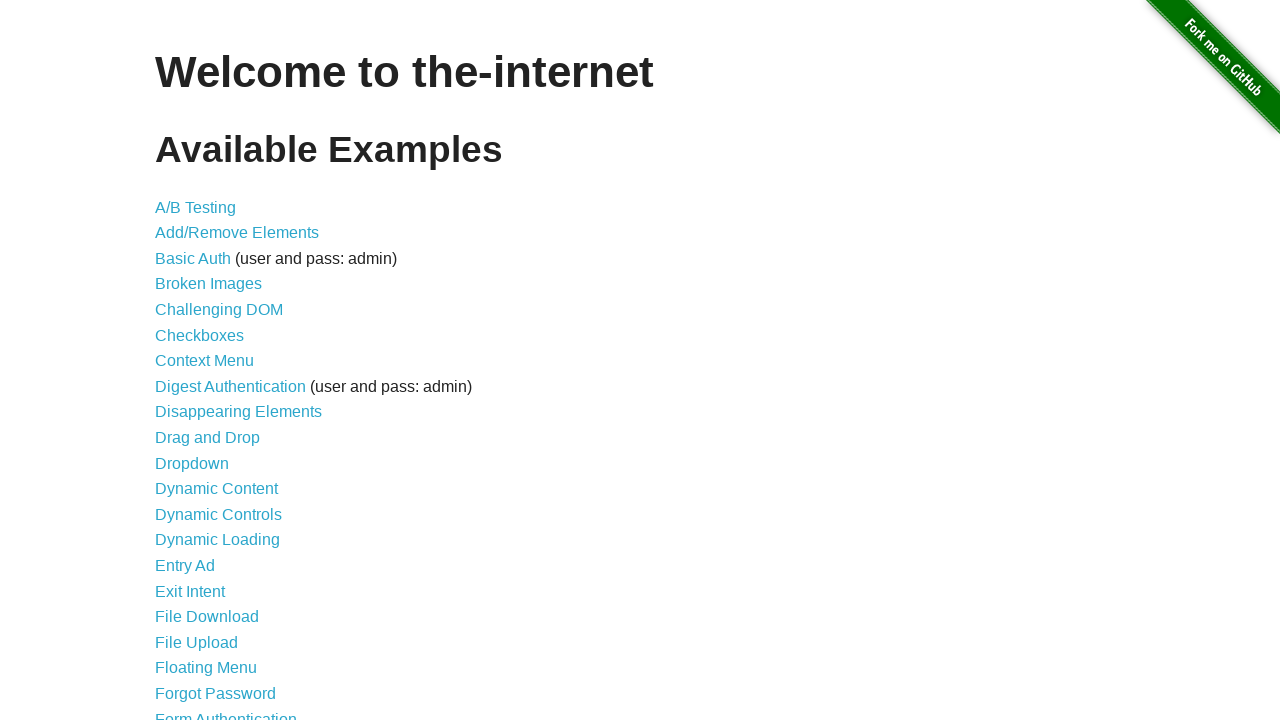

Clicked 'Add/Remove Elements' link to navigate to test page at (237, 233) on xpath=//a[text()='Add/Remove Elements']
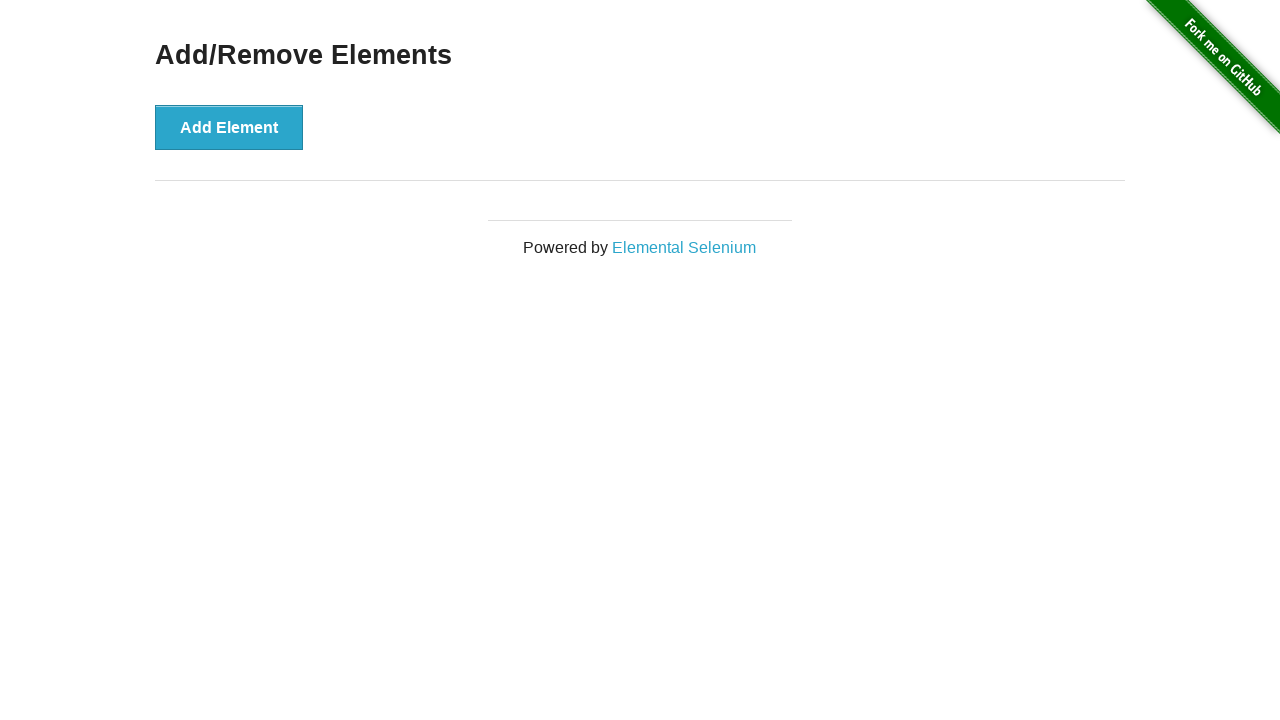

Clicked Add Element button (first time) at (229, 127) on xpath=//button[text()='Add Element']
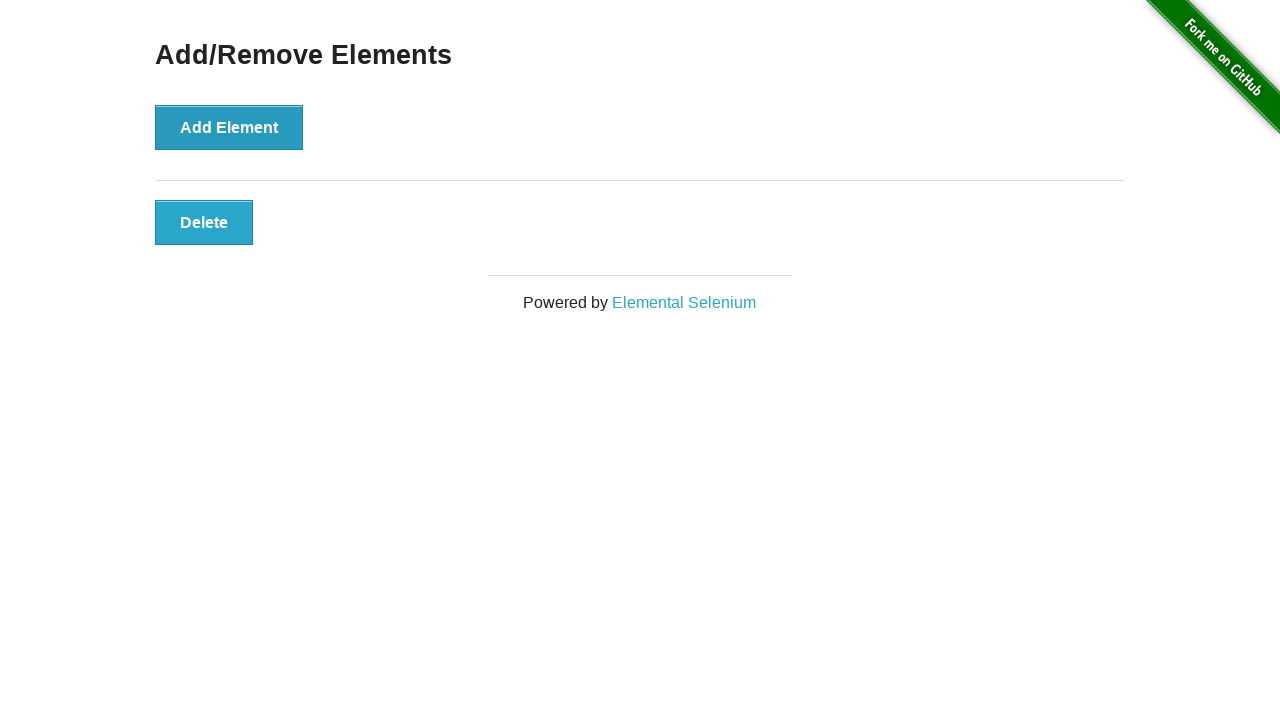

Clicked Add Element button (second time) at (229, 127) on xpath=//button[text()='Add Element']
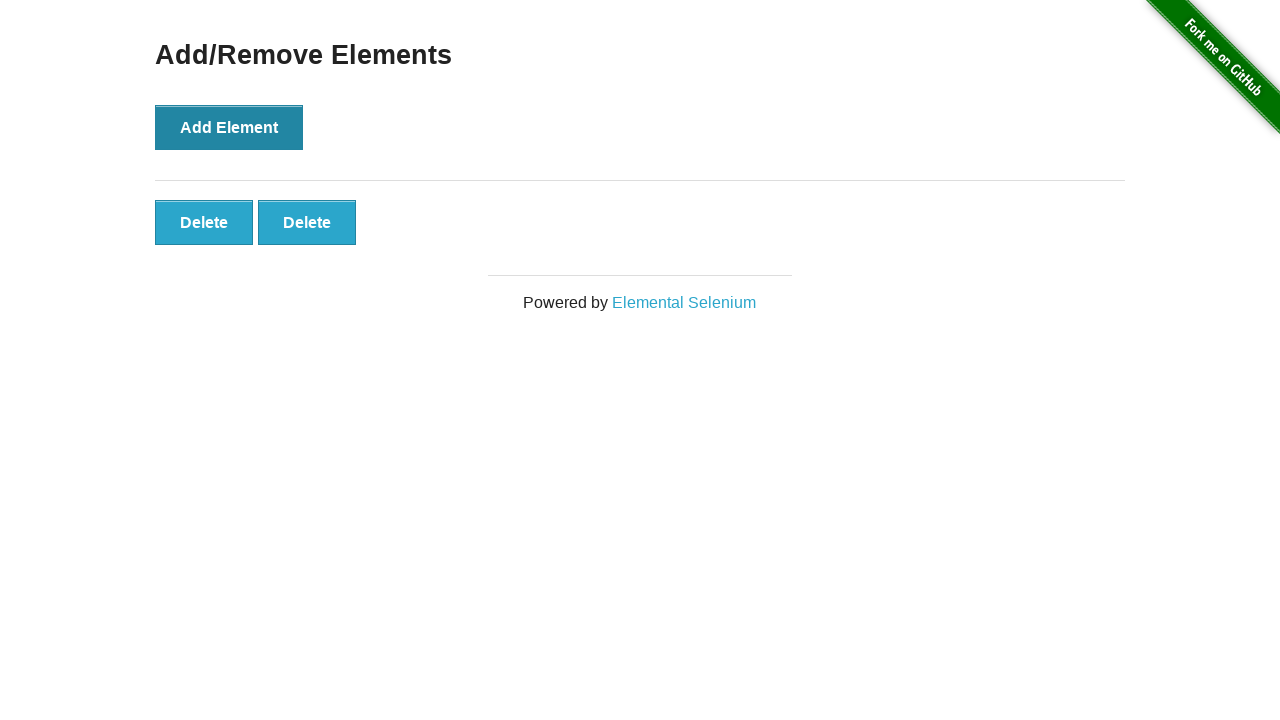

Located all Delete buttons on page
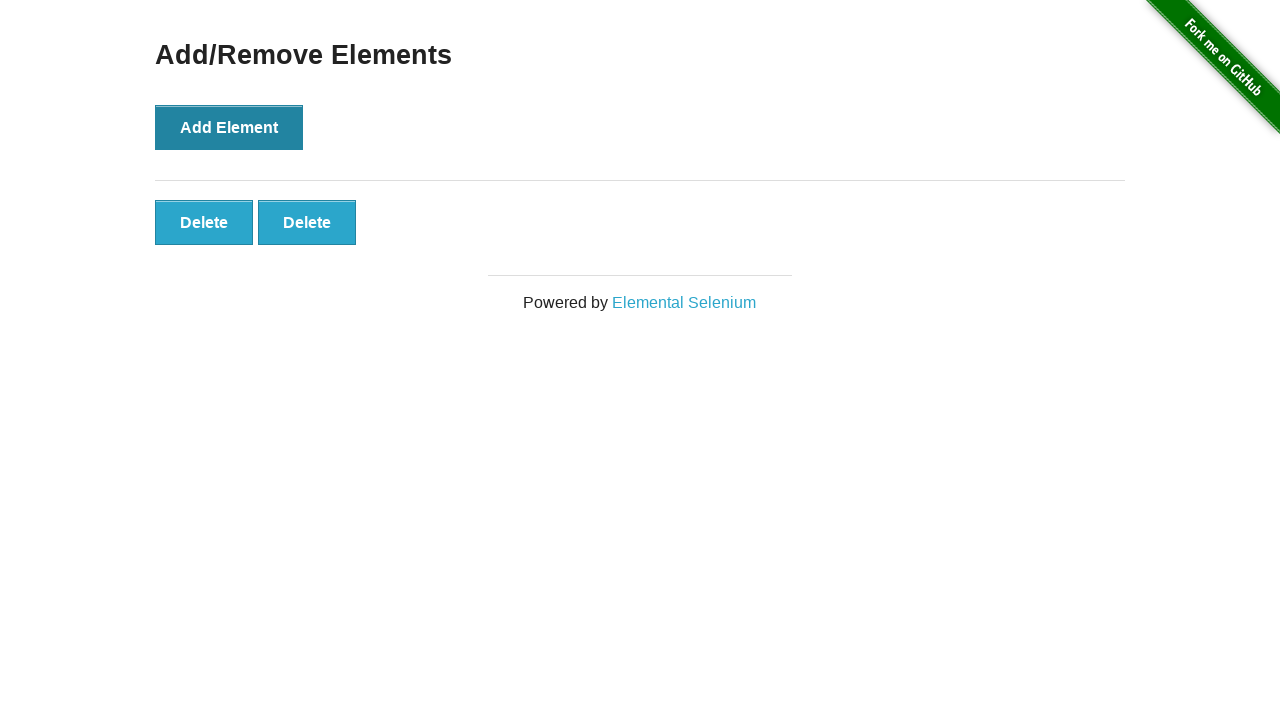

Verified second Delete button is visible
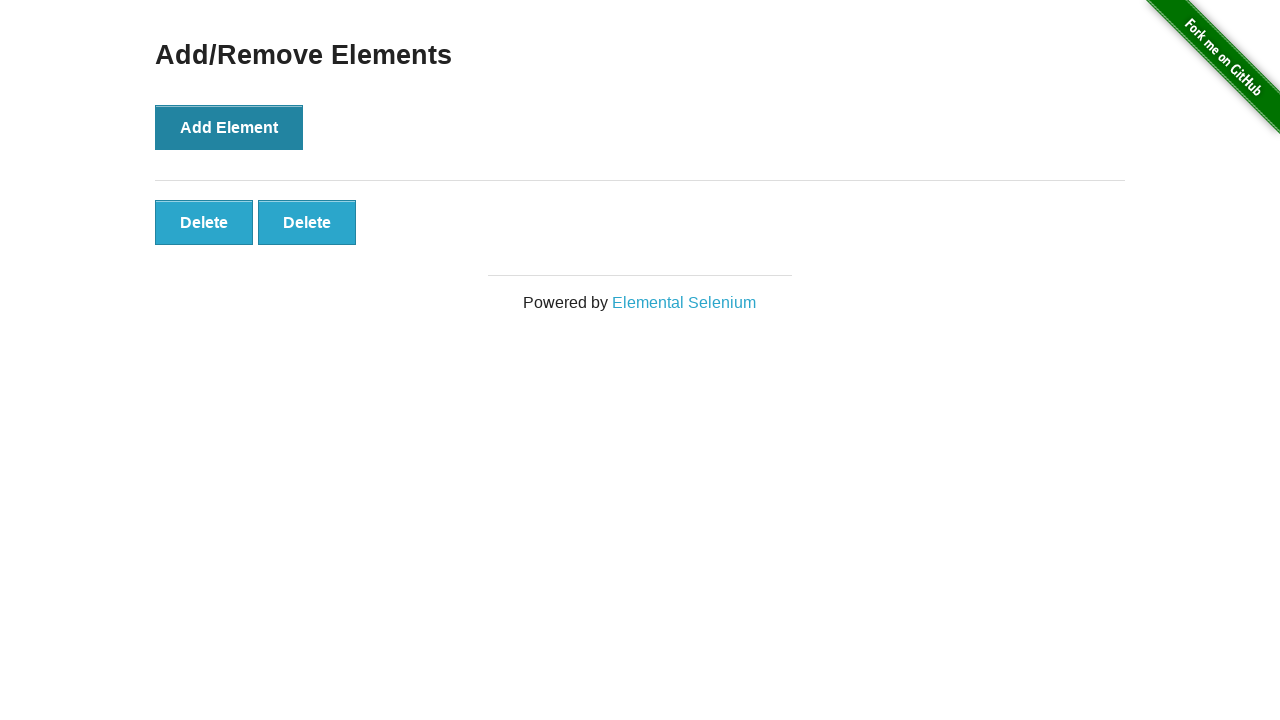

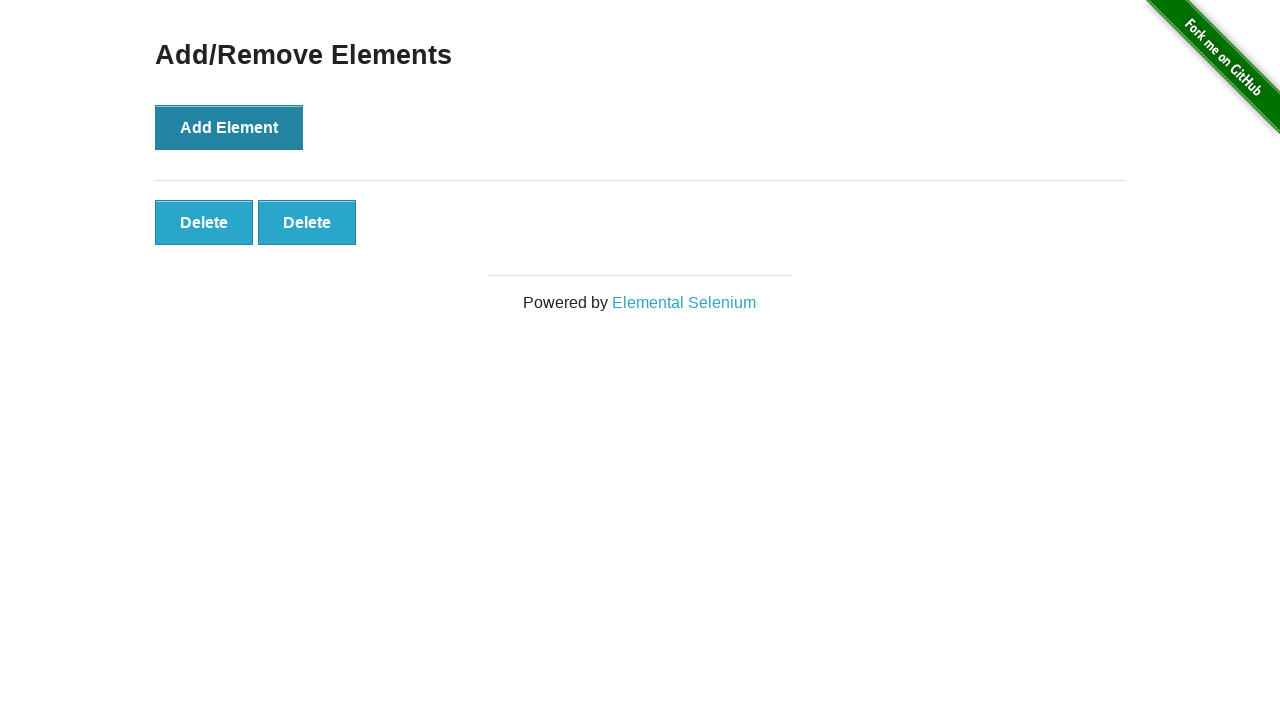